Tests multi-select dropdown functionality by selecting and deselecting various options using different methods (visible text, index, and value)

Starting URL: https://training-support.net/webelements/selects

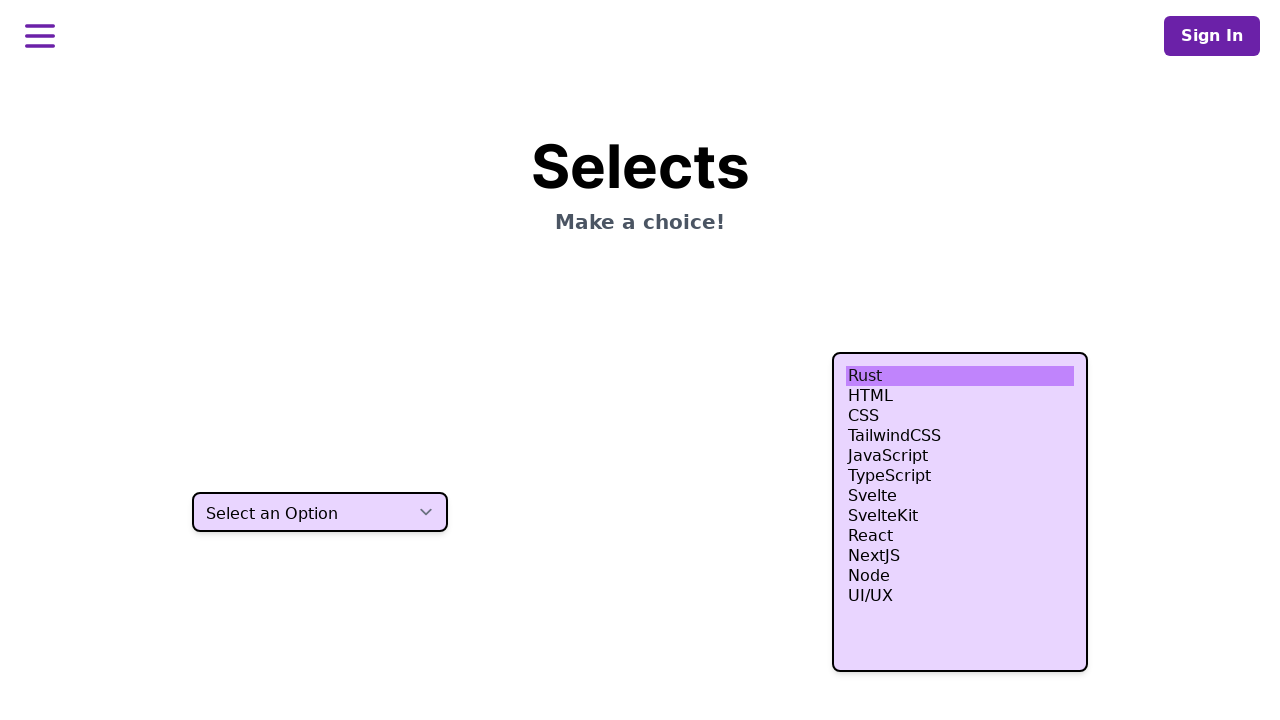

Located multi-select dropdown element with class h-80
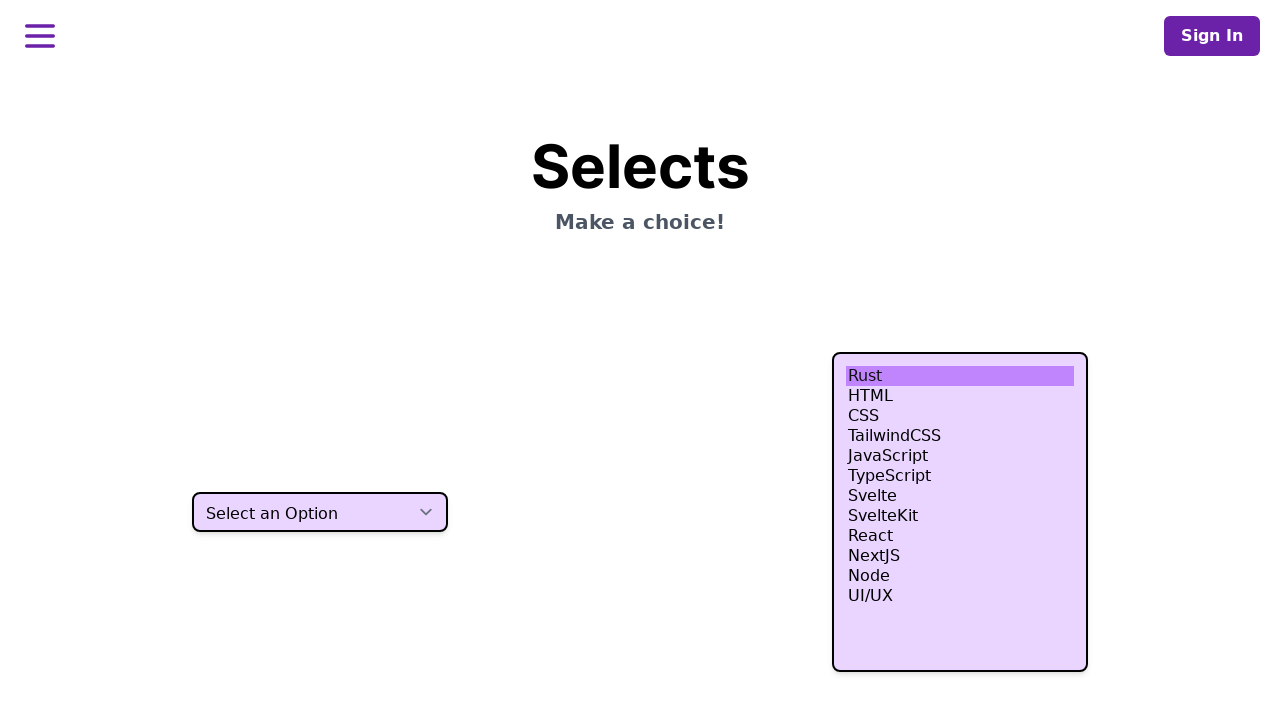

Selected 'HTML' option using visible text on select.h-80
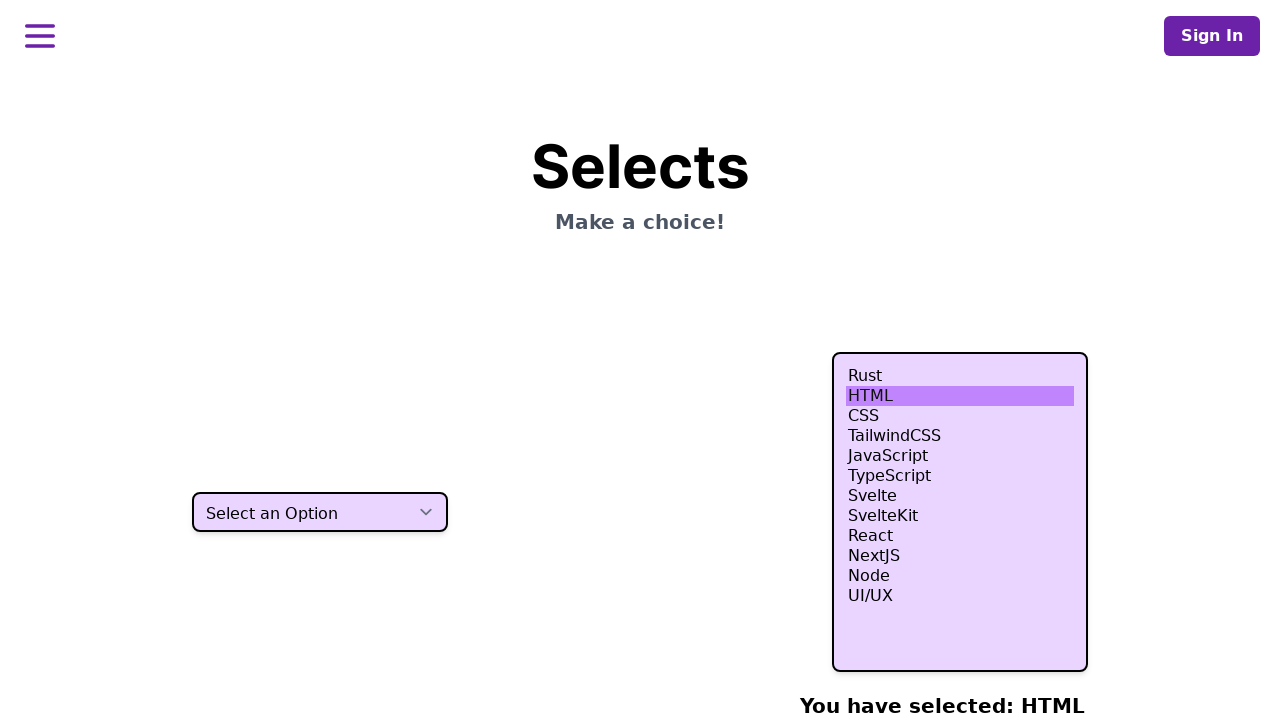

Selected option at index 3 using Ctrl+click for multi-select at (960, 436) on select.h-80 >> option >> nth=3
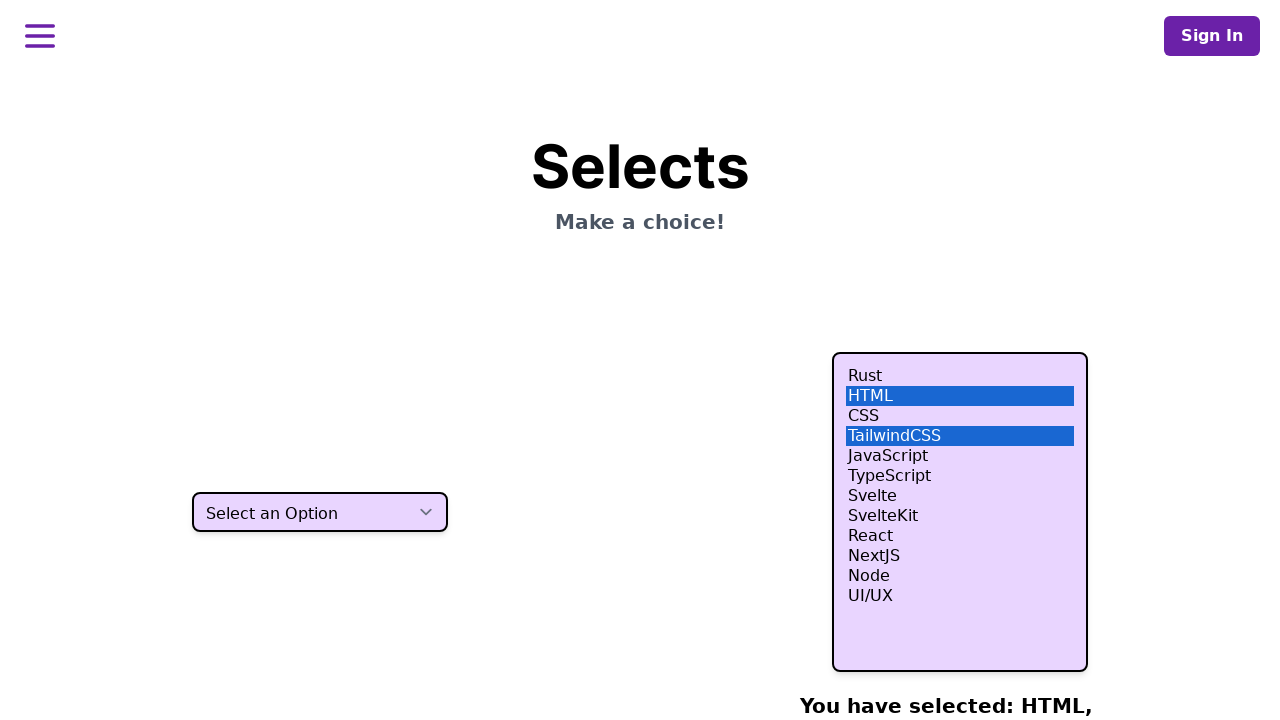

Selected option at index 4 using Ctrl+click for multi-select at (960, 456) on select.h-80 >> option >> nth=4
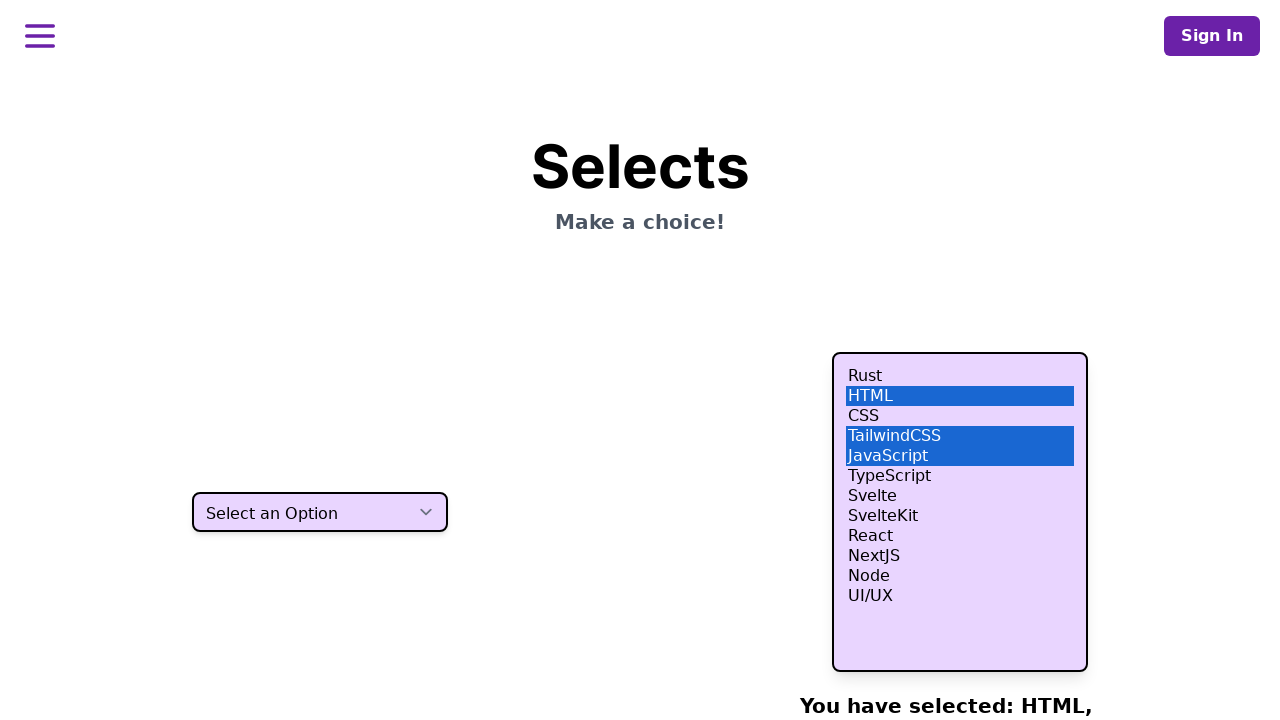

Selected option at index 5 using Ctrl+click for multi-select at (960, 476) on select.h-80 >> option >> nth=5
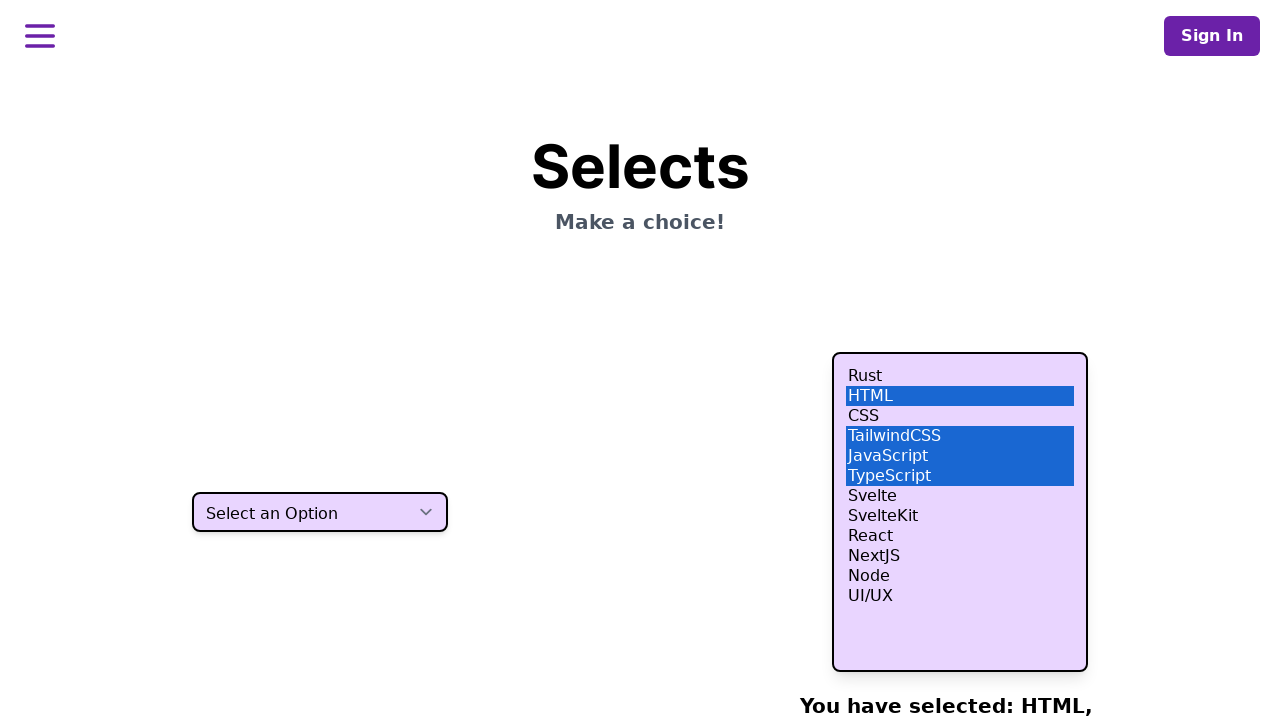

Selected 'Node' option using value attribute 'nodejs' on select.h-80
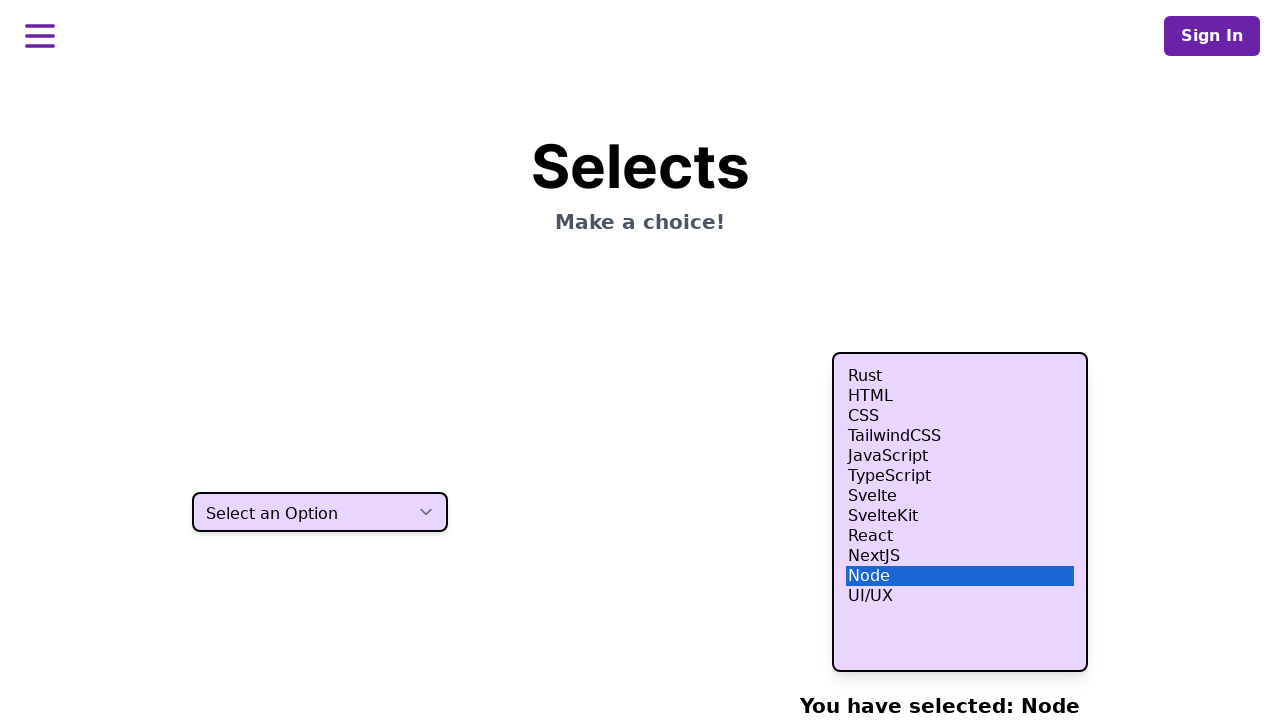

Retrieved all currently selected options for verification
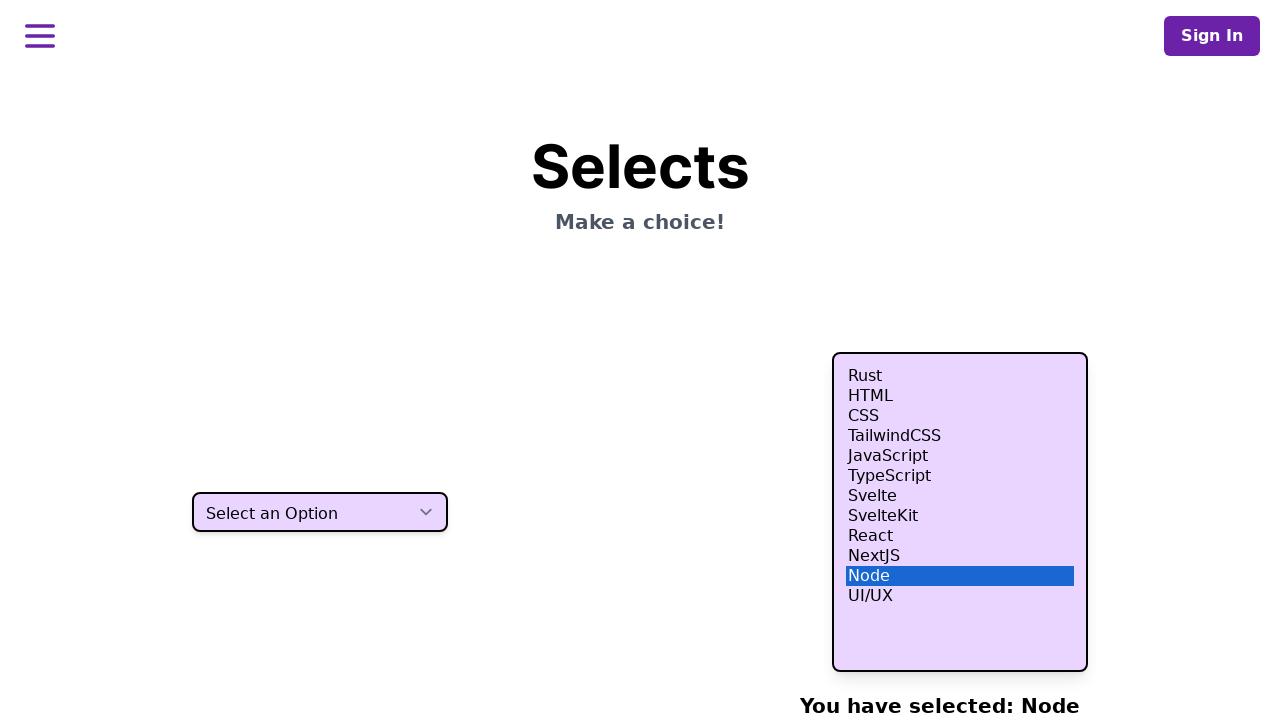

Deselected option at index 4 using Ctrl+click at (960, 456) on select.h-80 >> option >> nth=4
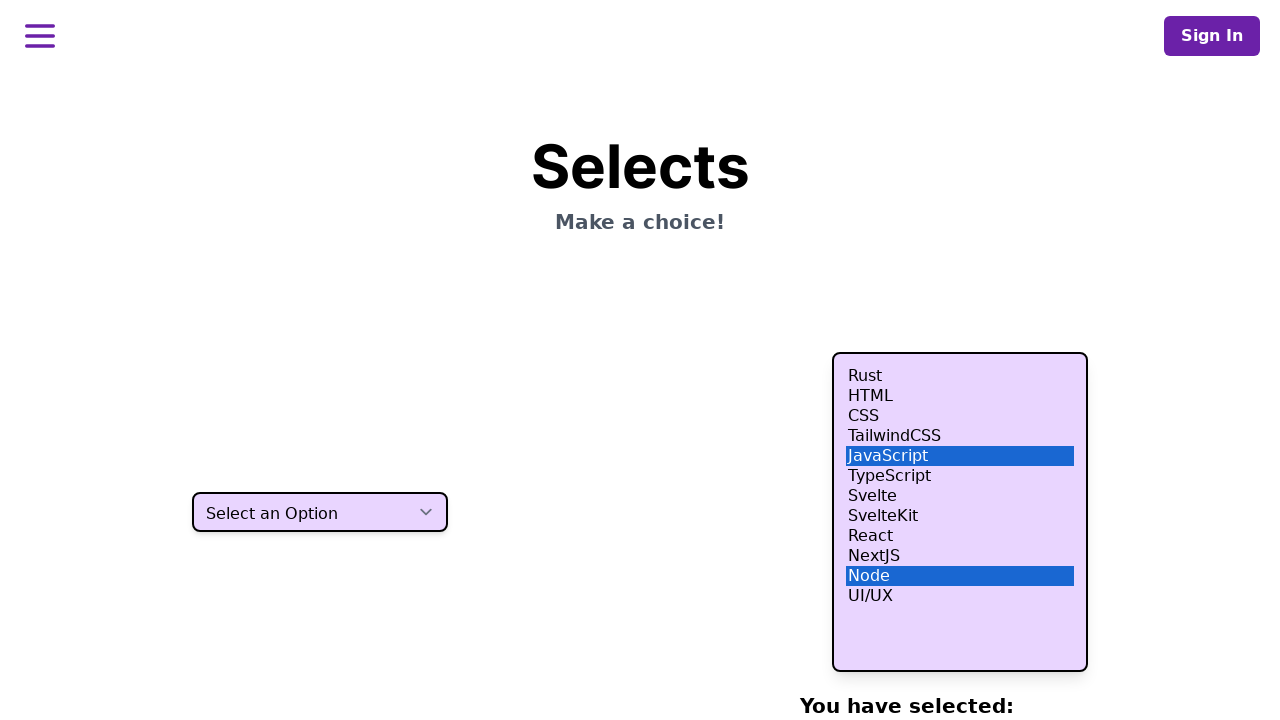

Retrieved final selection state of all checked options
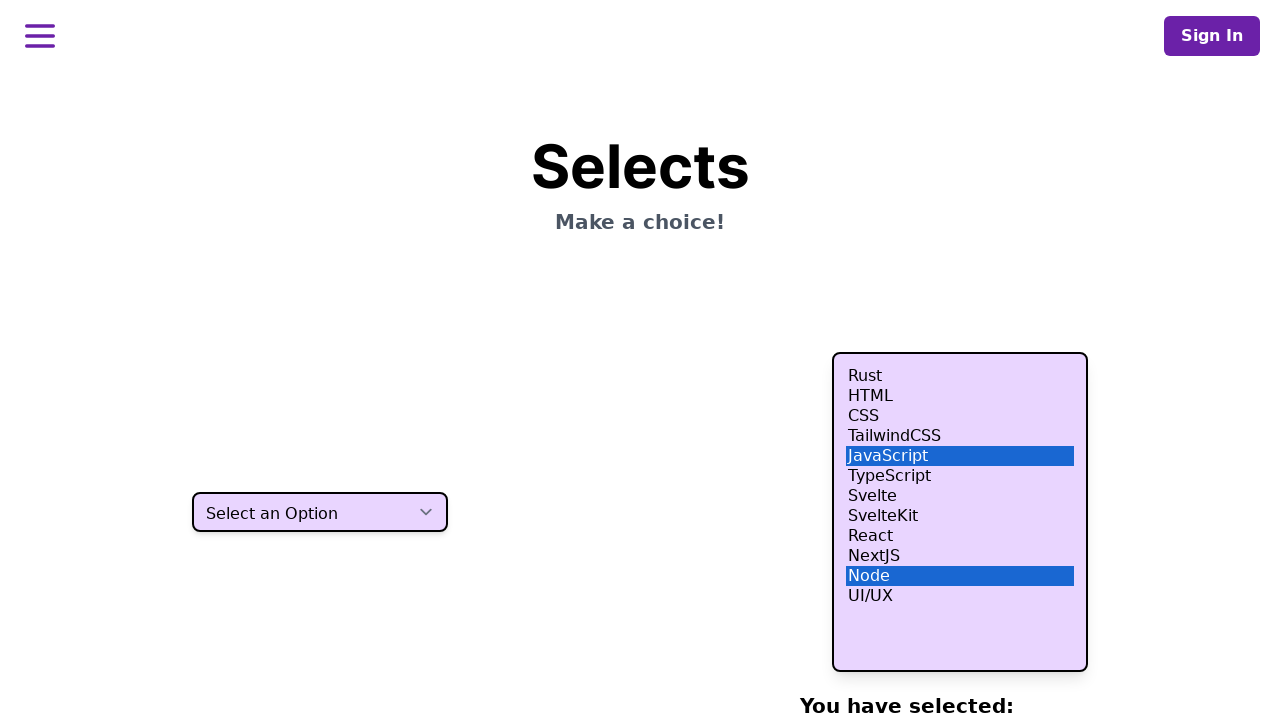

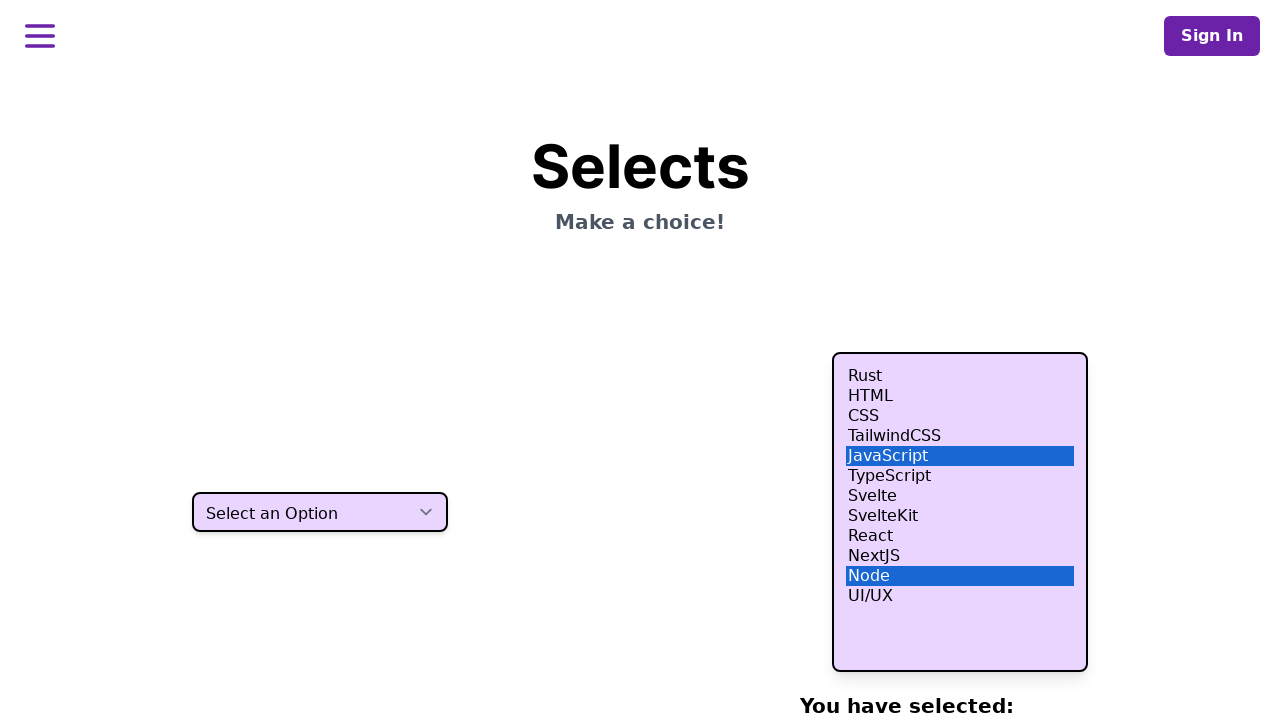